Comprehensive test of a demo page that verifies various UI elements and interactions including text input, hover menus, button clicks, sliders, select dropdowns, iFrames, radio buttons, checkboxes, and drag-and-drop functionality.

Starting URL: https://seleniumbase.io/demo_page

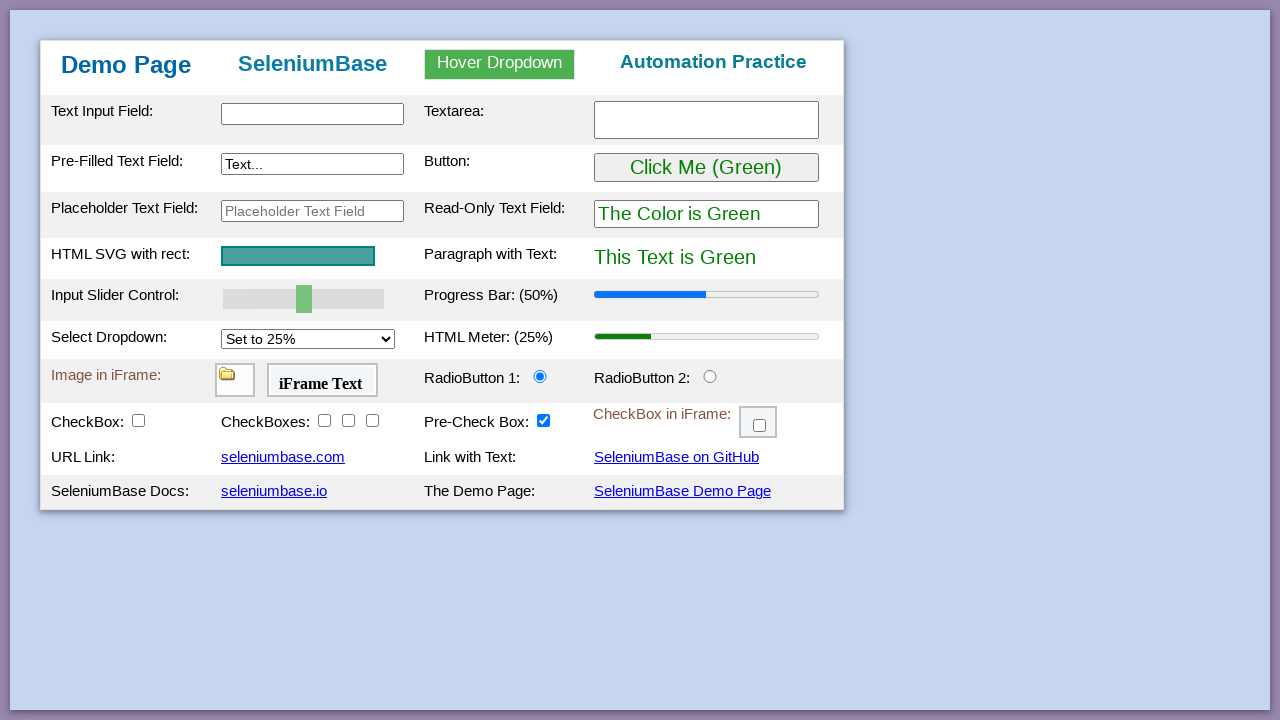

Waited for table body element to be visible
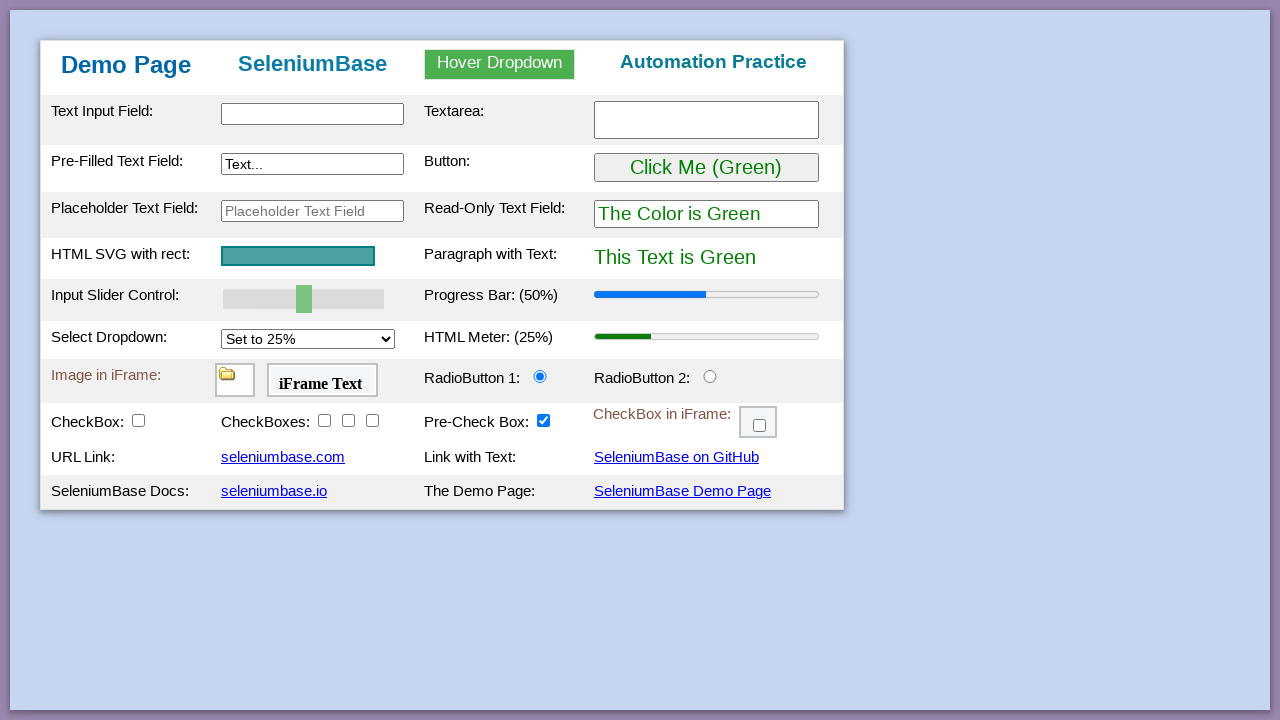

Verified Demo Page heading is visible
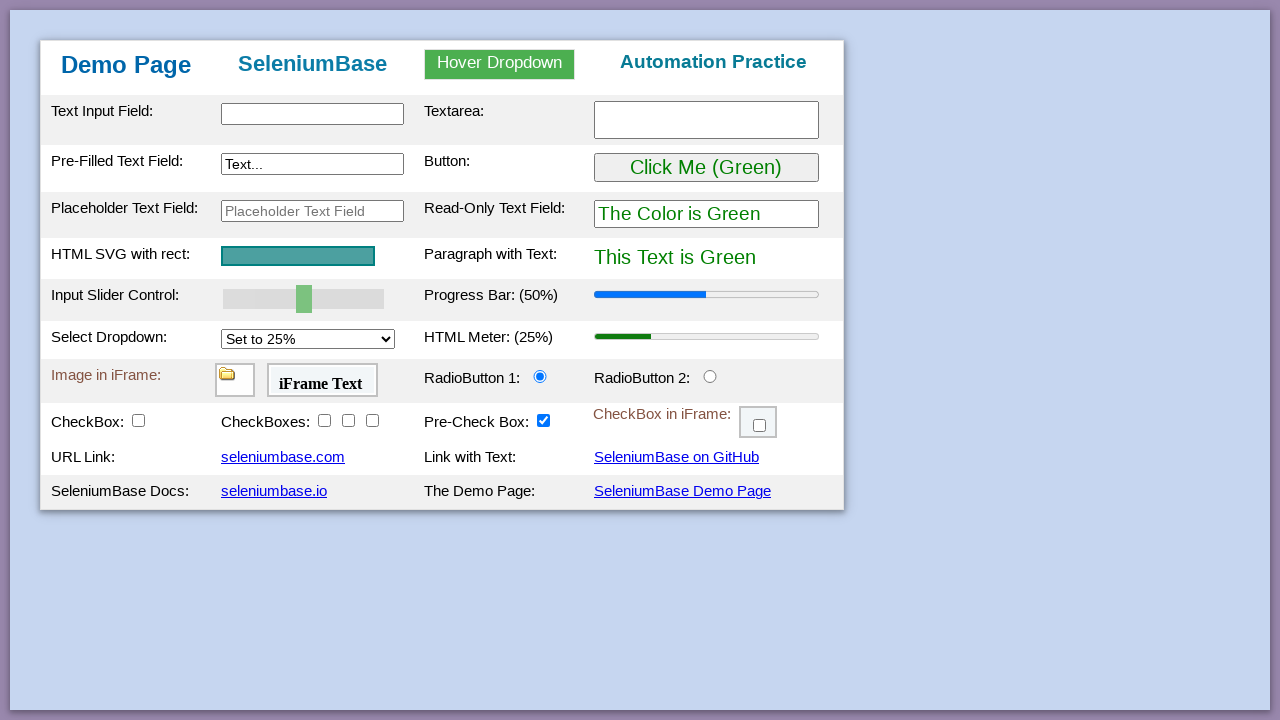

Filled text input field with 'This is Automated' on #myTextInput
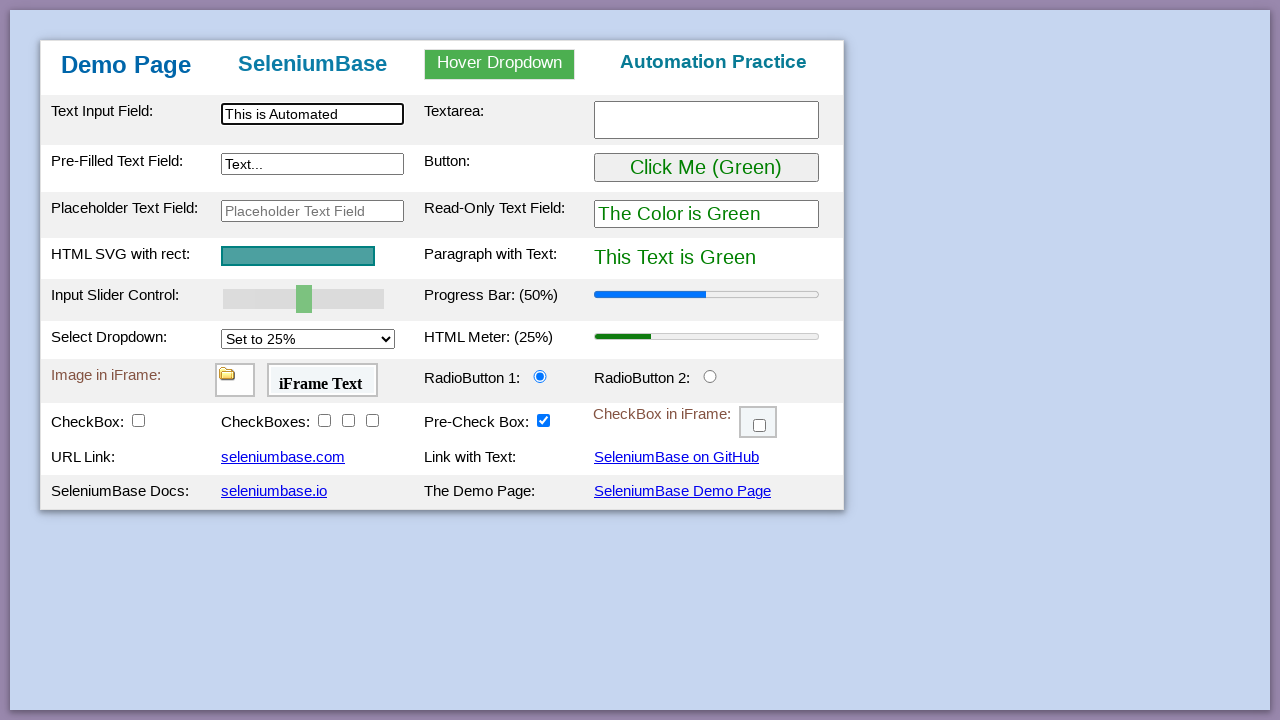

Filled textarea with 'Testing Time!' on textarea.area1
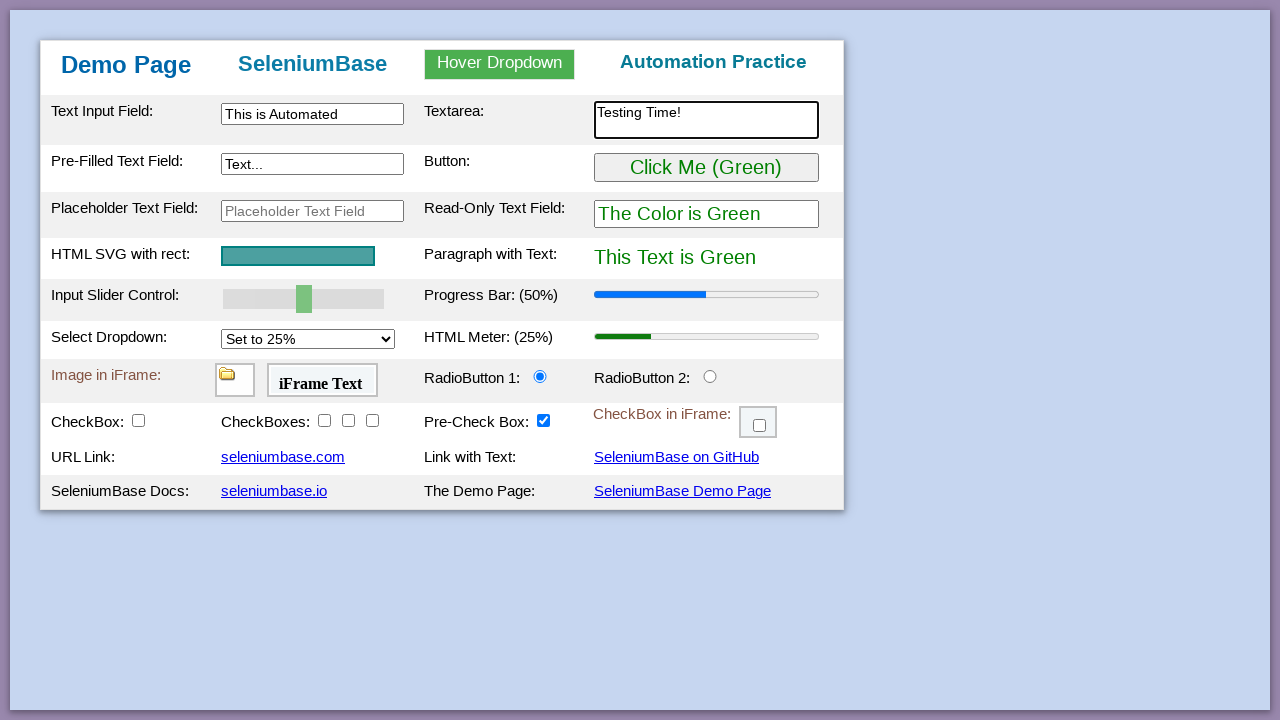

Filled preText2 field with 'Typing Text!' on [name='preText2']
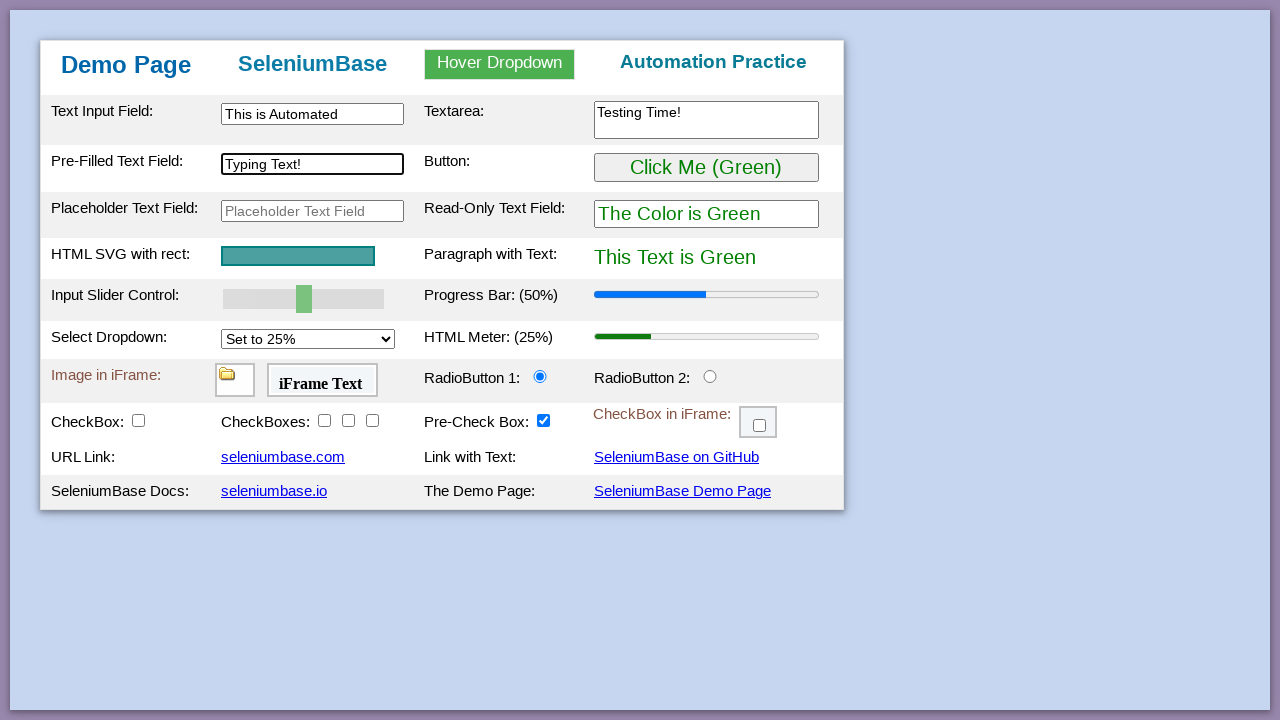

Hovered over dropdown menu to reveal options at (500, 64) on #myDropdown
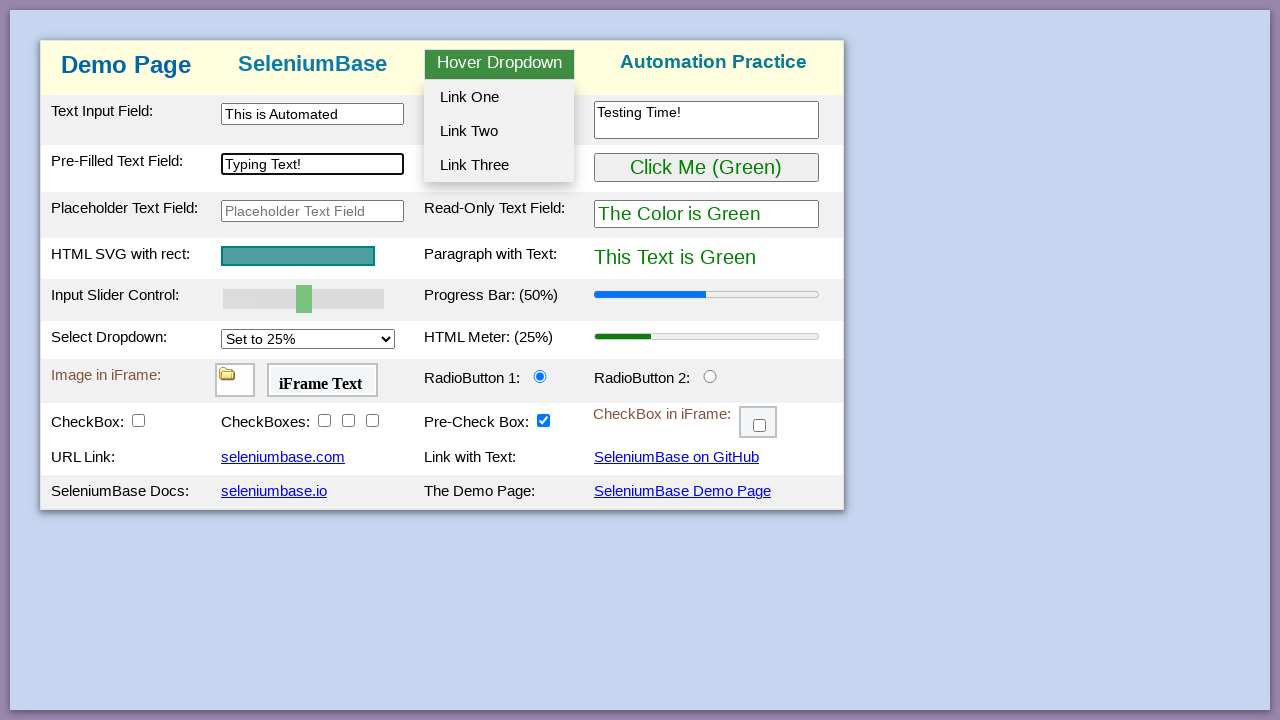

Selected dropdown option 2 at (499, 131) on #dropOption2
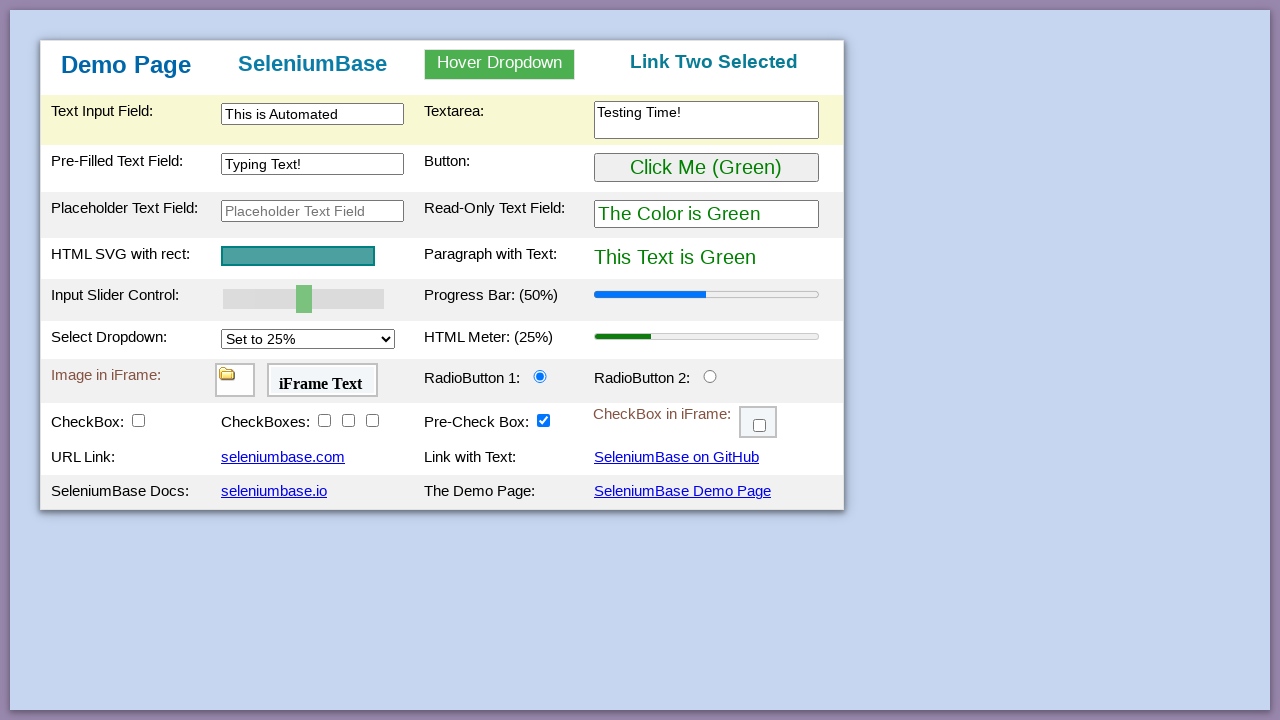

Clicked 'Click Me' button at (706, 168) on button:has-text('Click Me')
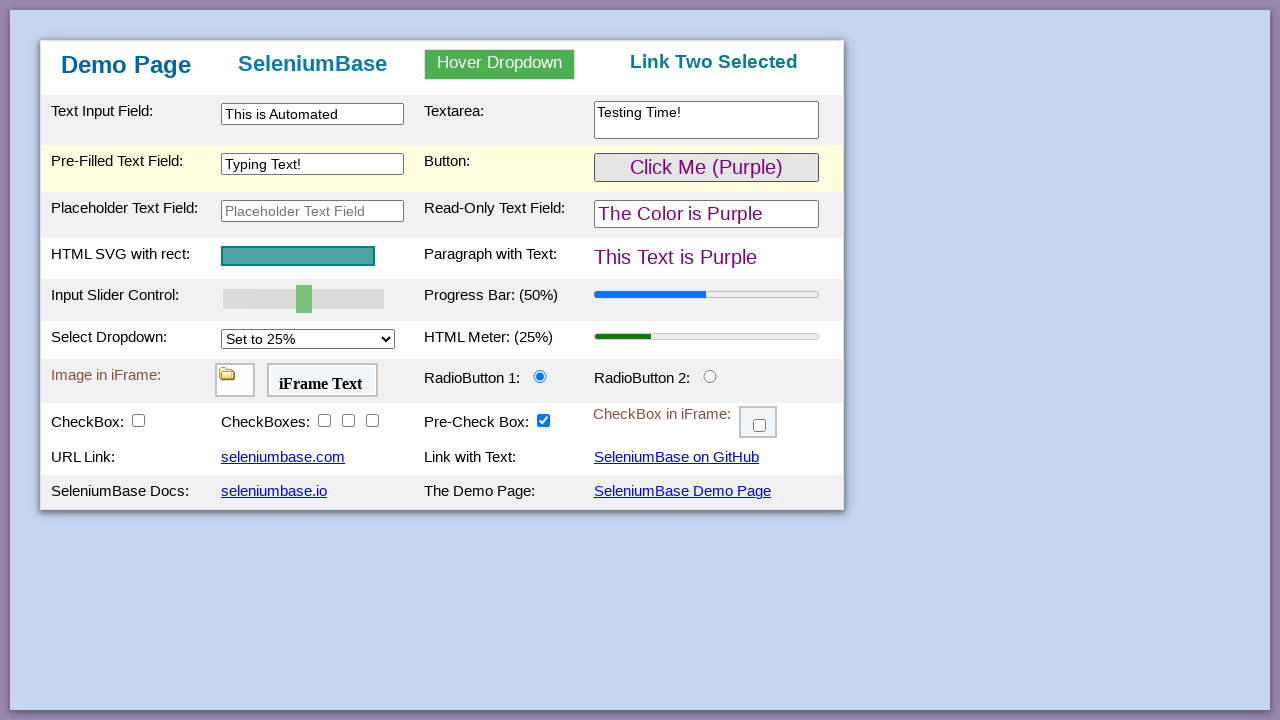

Clicked on slider control at (304, 299) on #myslider
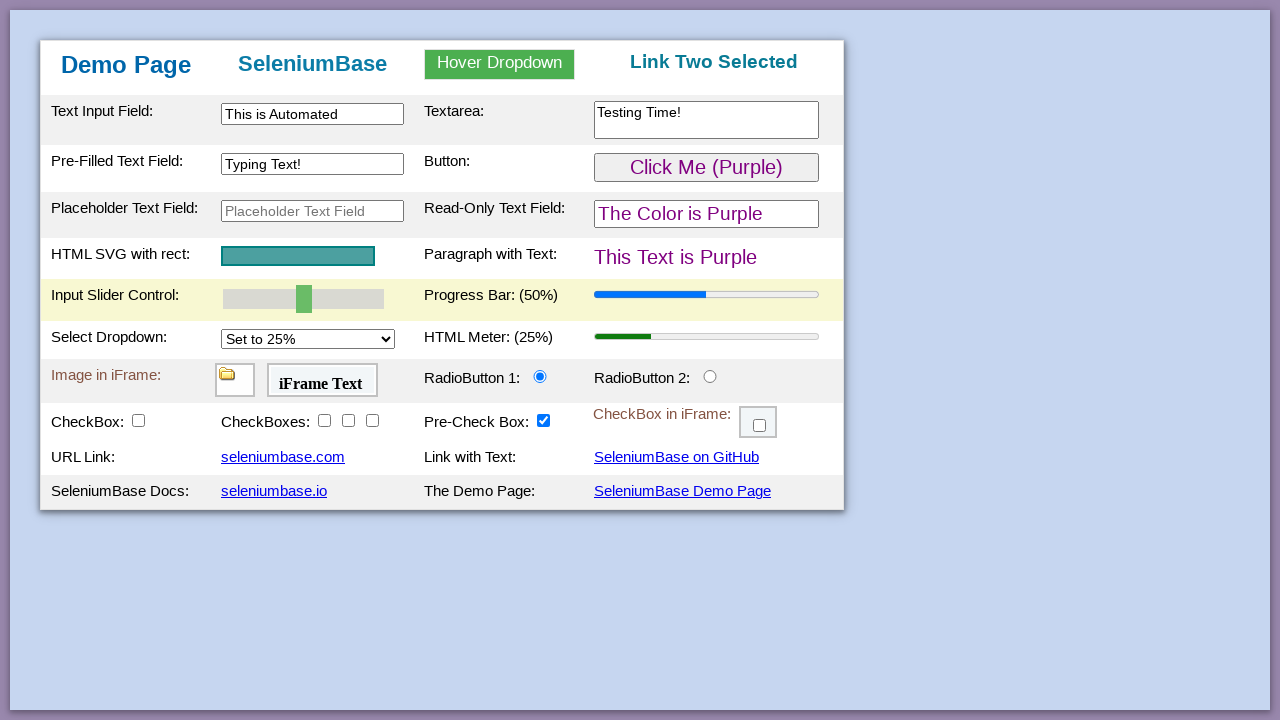

Pressed ArrowRight on slider (movement 1/5)
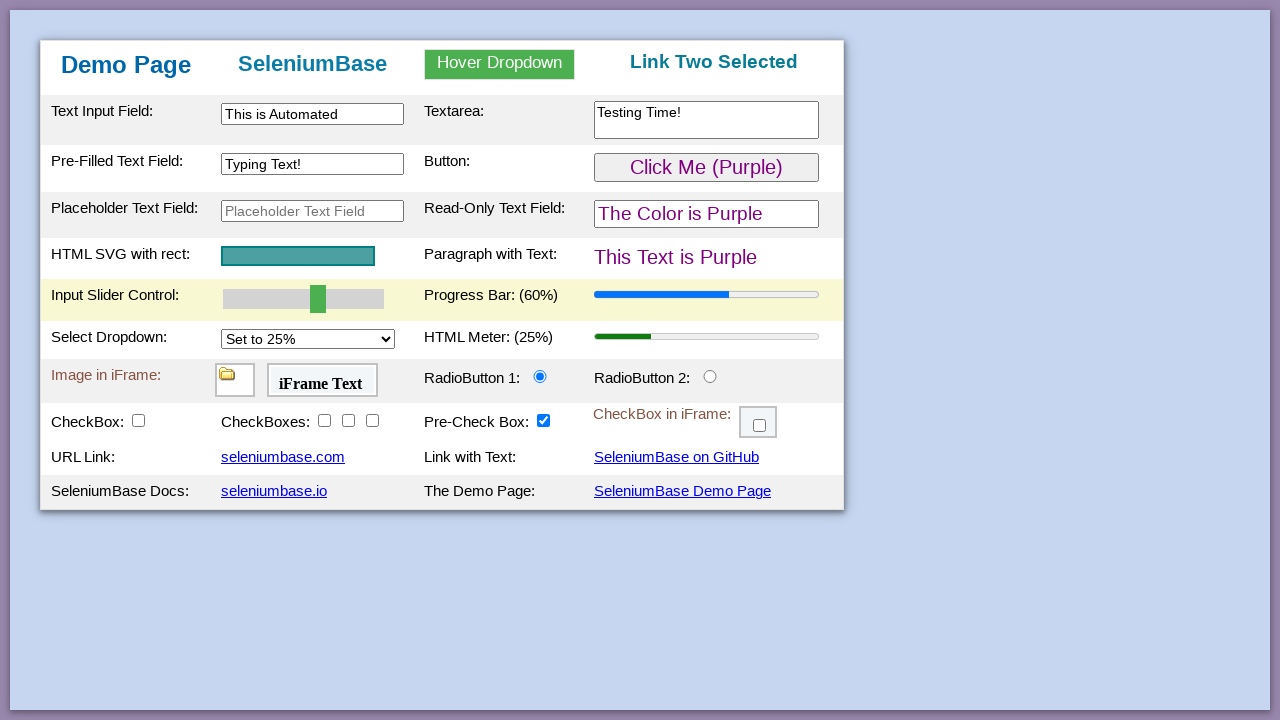

Pressed ArrowRight on slider (movement 2/5)
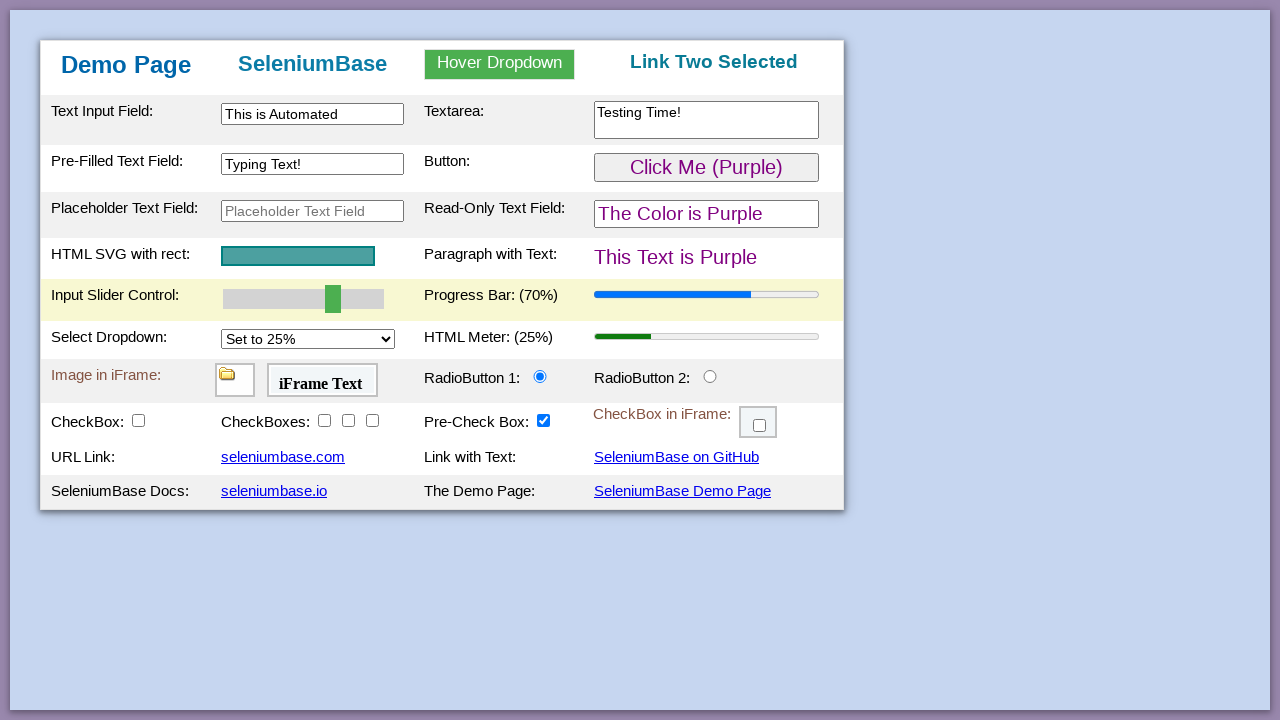

Pressed ArrowRight on slider (movement 3/5)
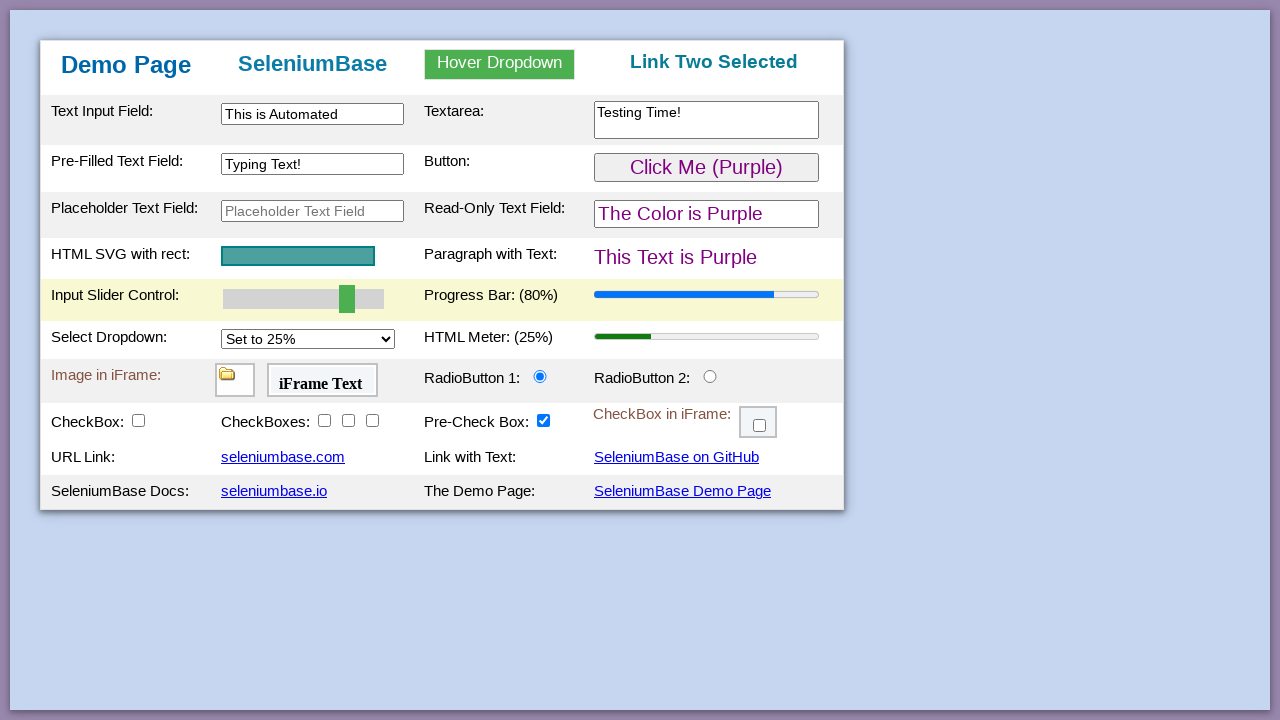

Pressed ArrowRight on slider (movement 4/5)
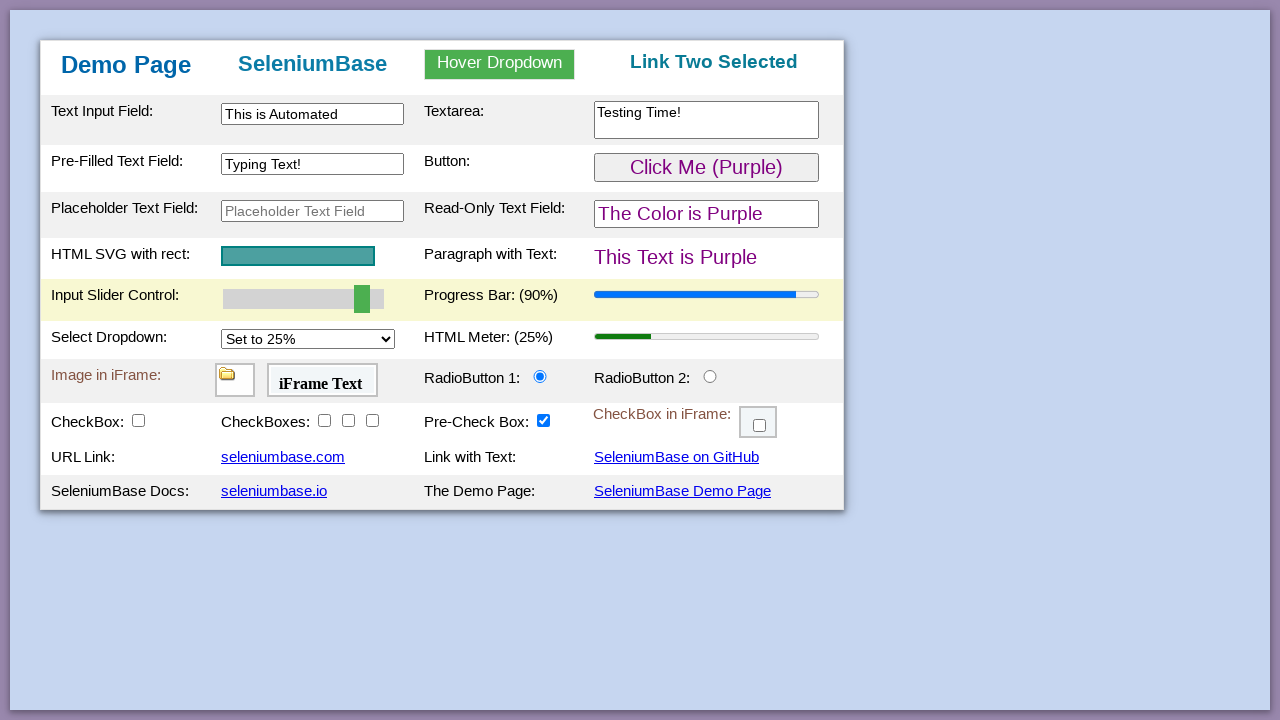

Pressed ArrowRight on slider (movement 5/5)
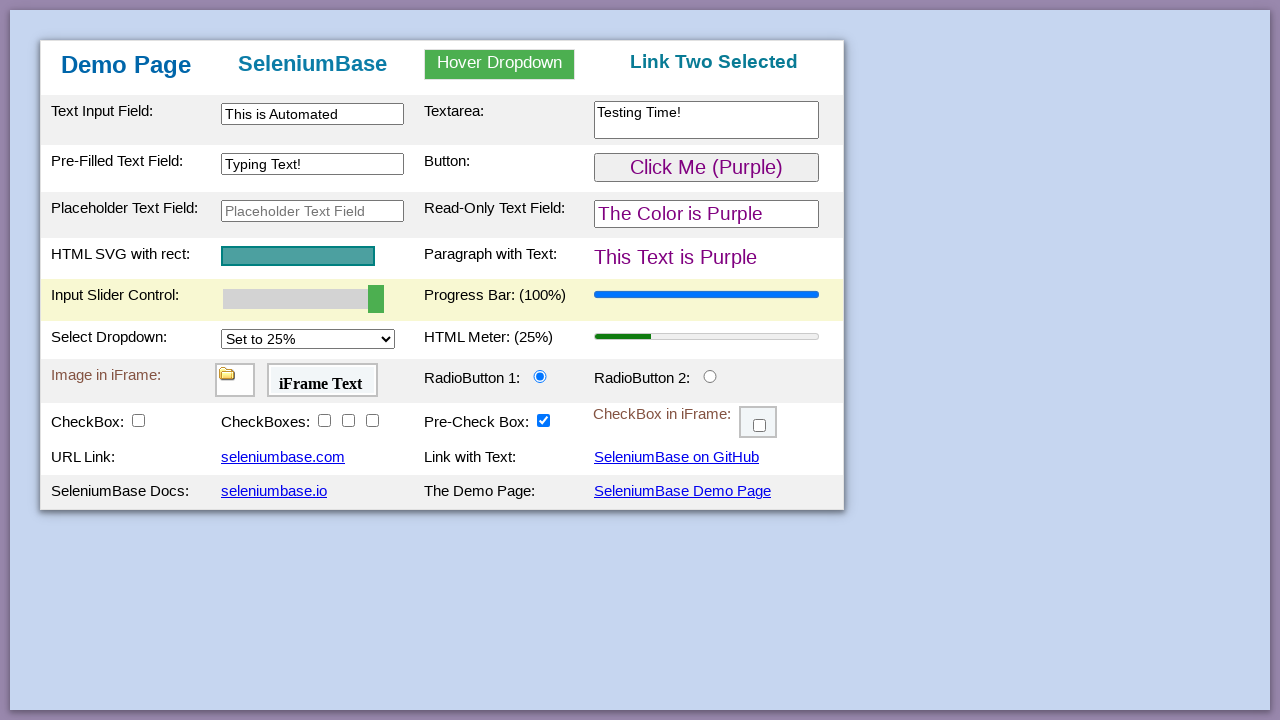

Selected 'Set to 75%' from dropdown menu on #mySelect
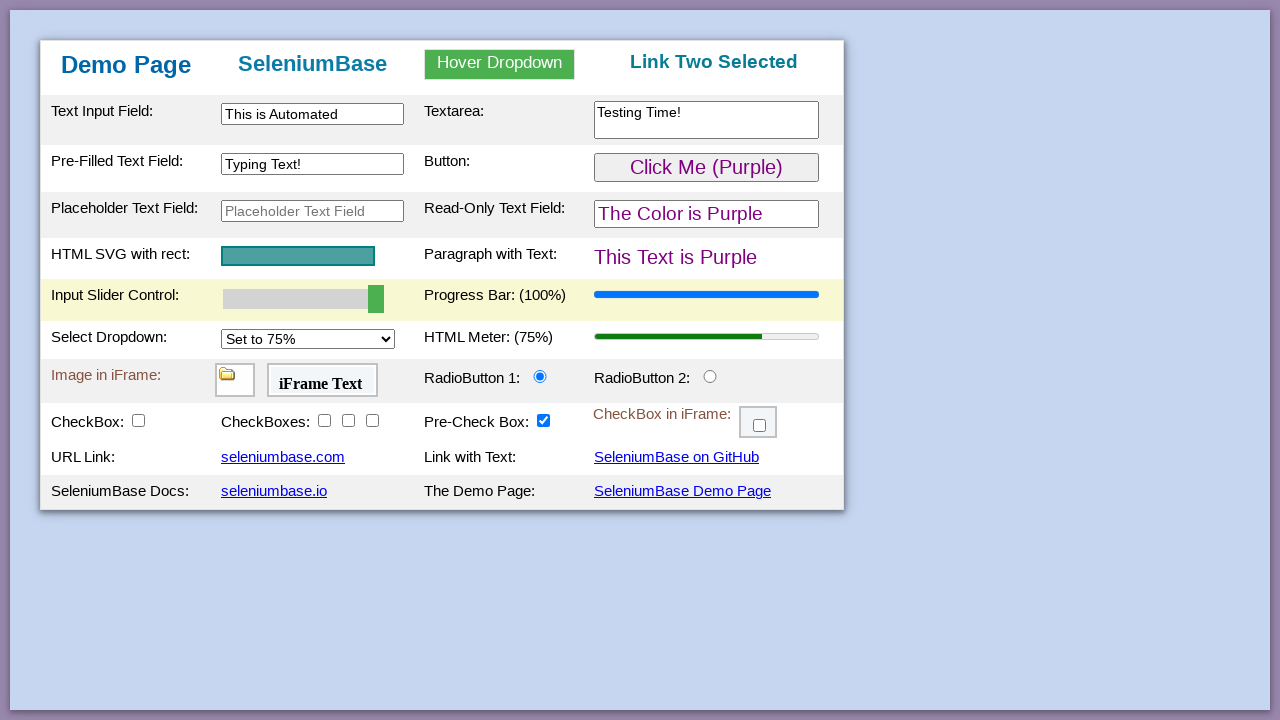

Verified image is visible in iFrame 1
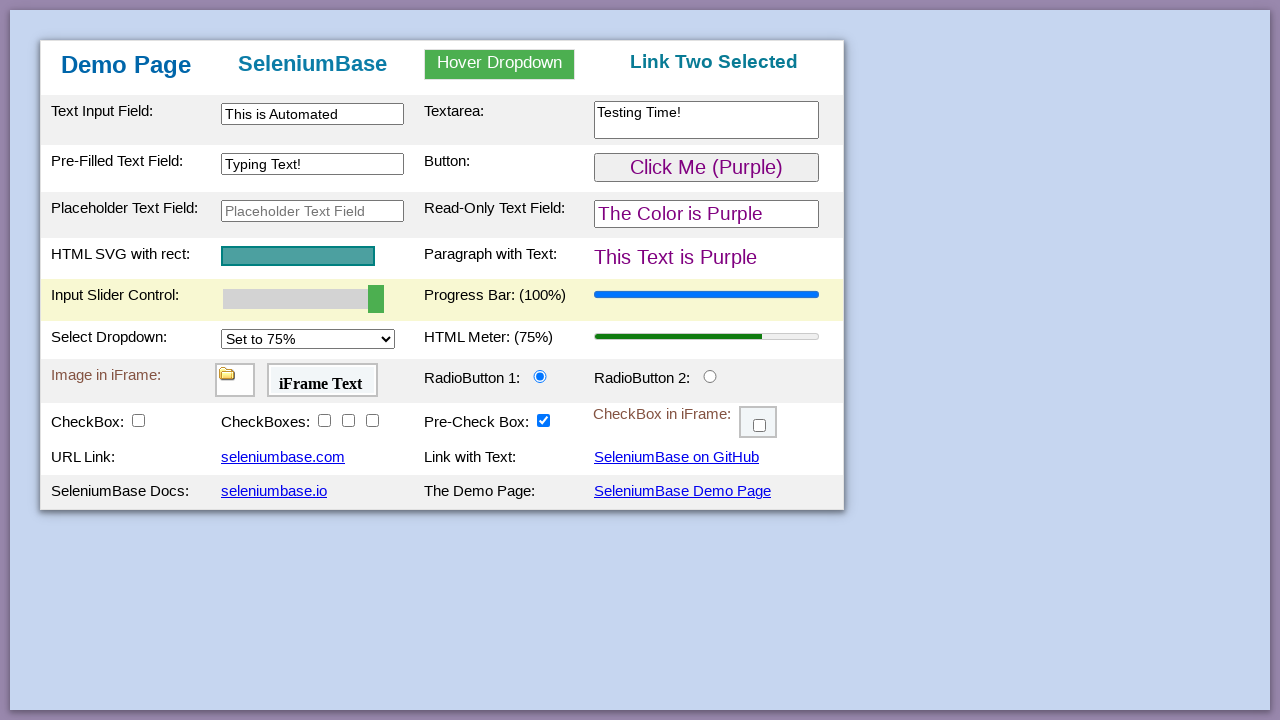

Verified iFrame Text is visible in iFrame 2
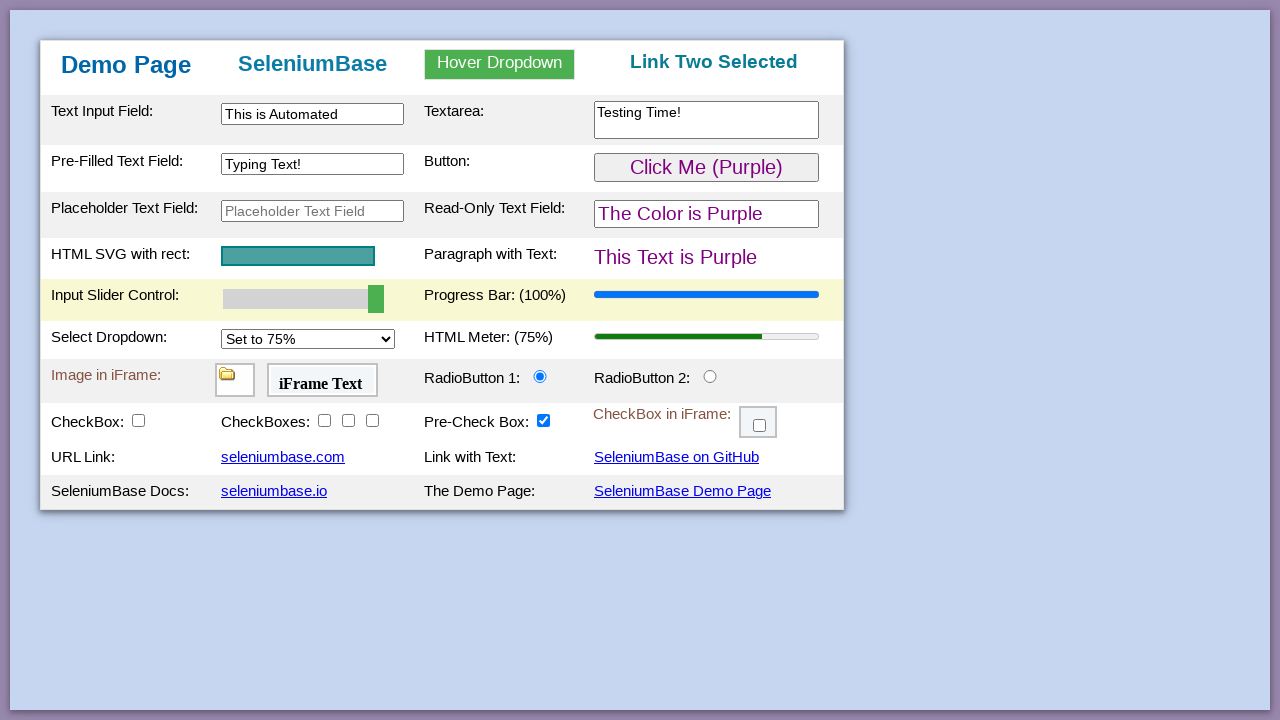

Selected radio button 2 at (710, 376) on #radioButton2
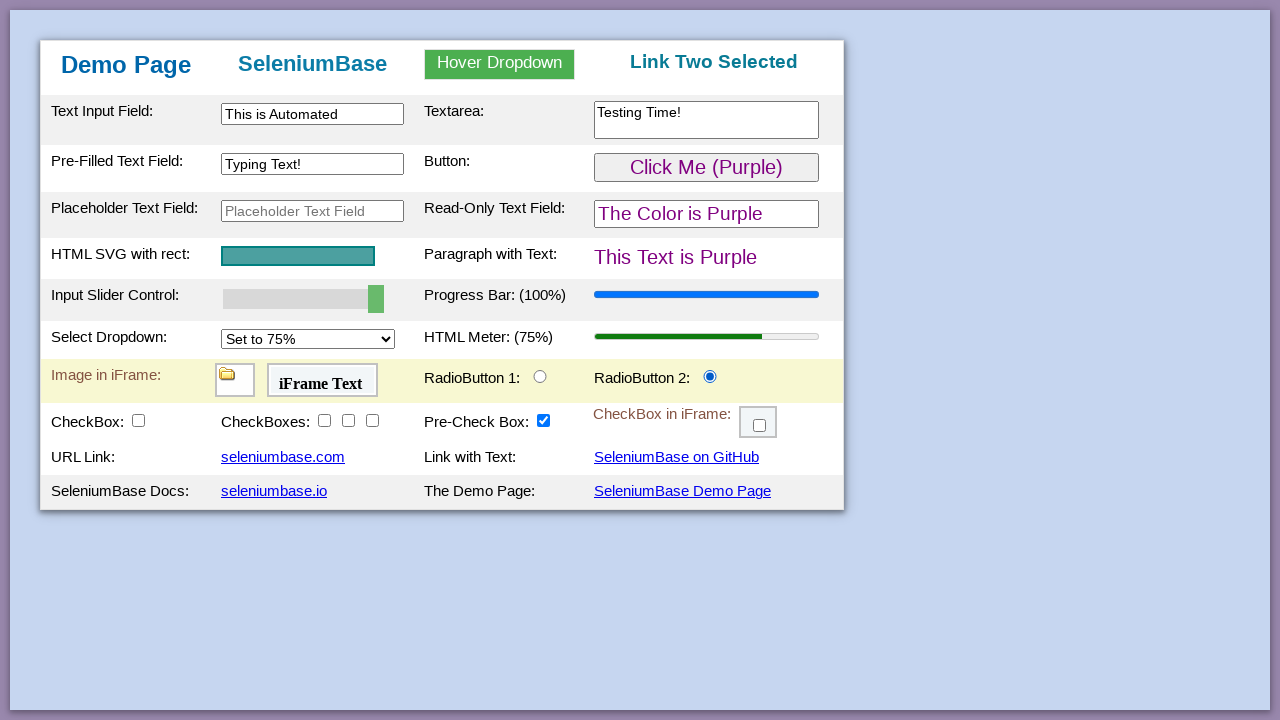

Checked checkbox 1 at (138, 420) on #checkBox1
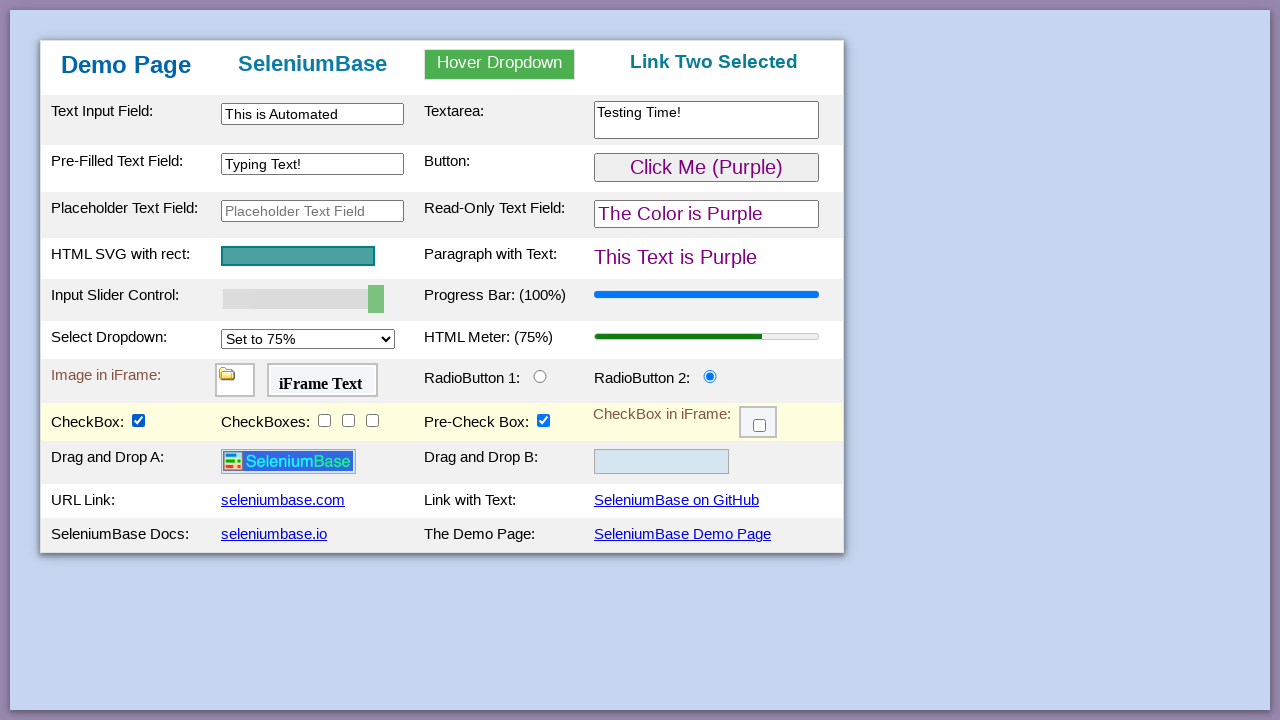

Checked checkbox 2 at (324, 420) on #checkBox2
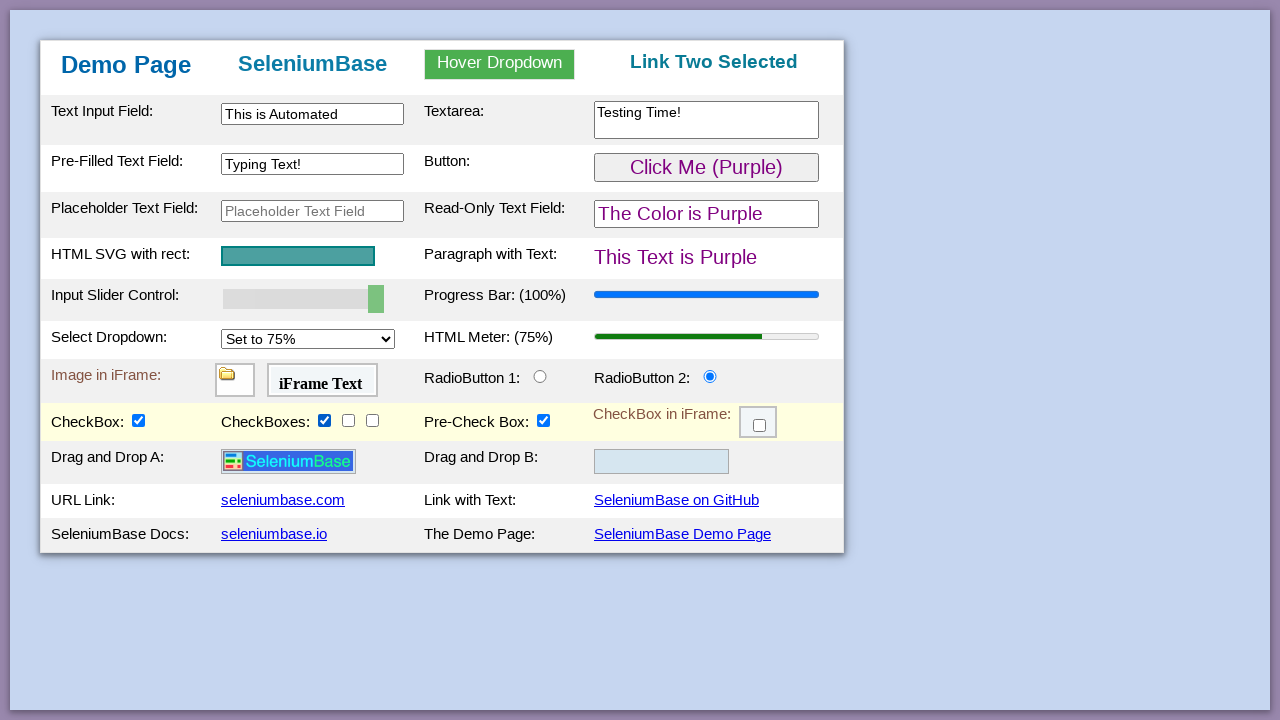

Checked checkbox 3 at (348, 420) on #checkBox3
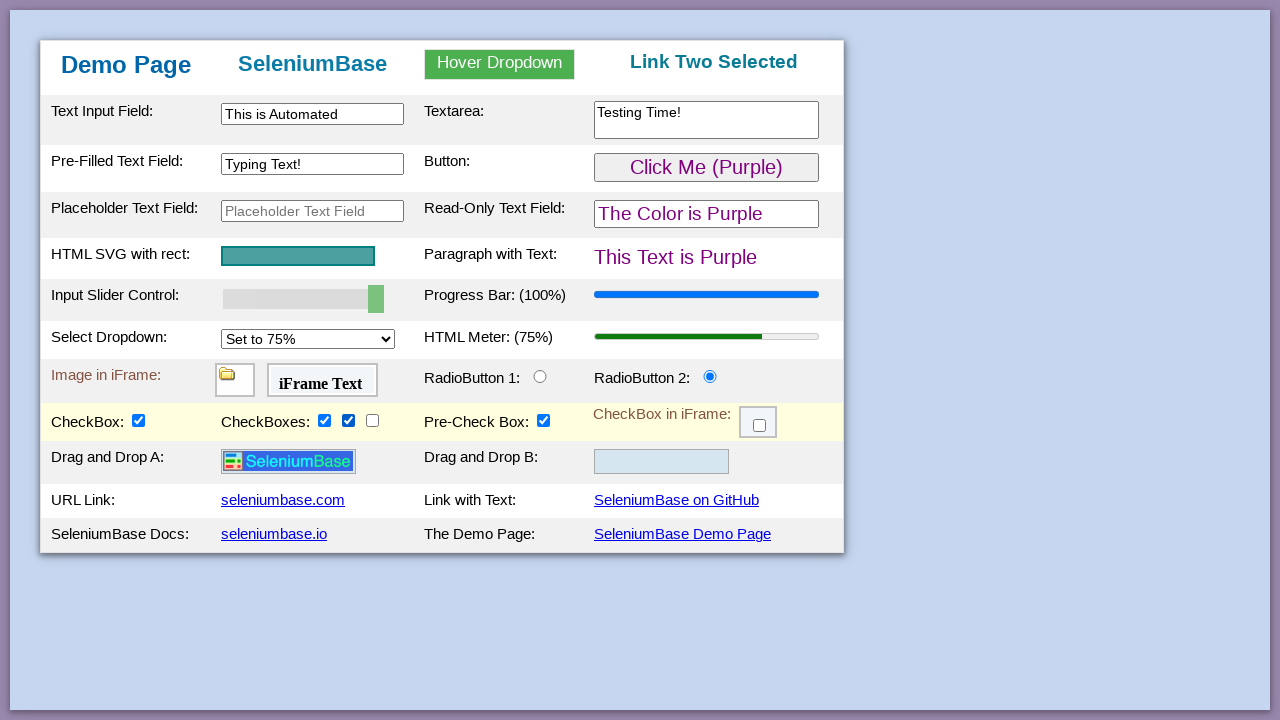

Checked checkbox 4 at (372, 420) on #checkBox4
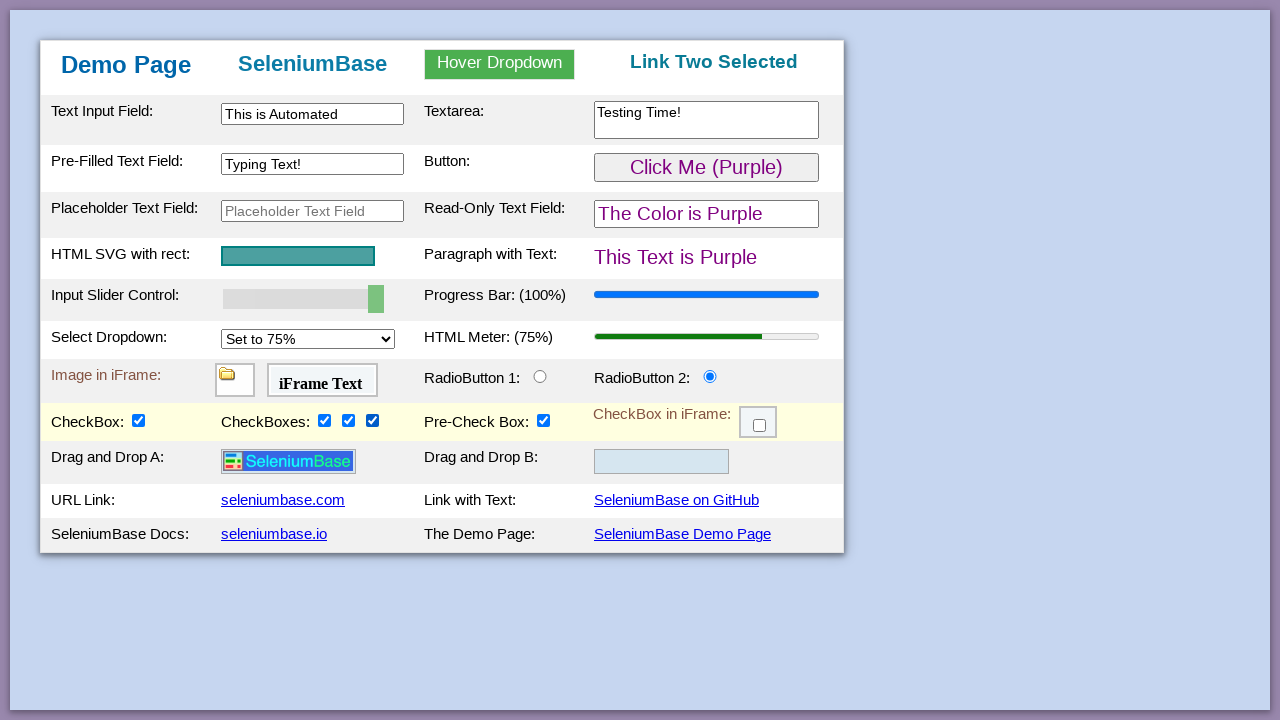

Checked checkbox inside iFrame 3 at (760, 426) on #myFrame3 >> internal:control=enter-frame >> .fBox
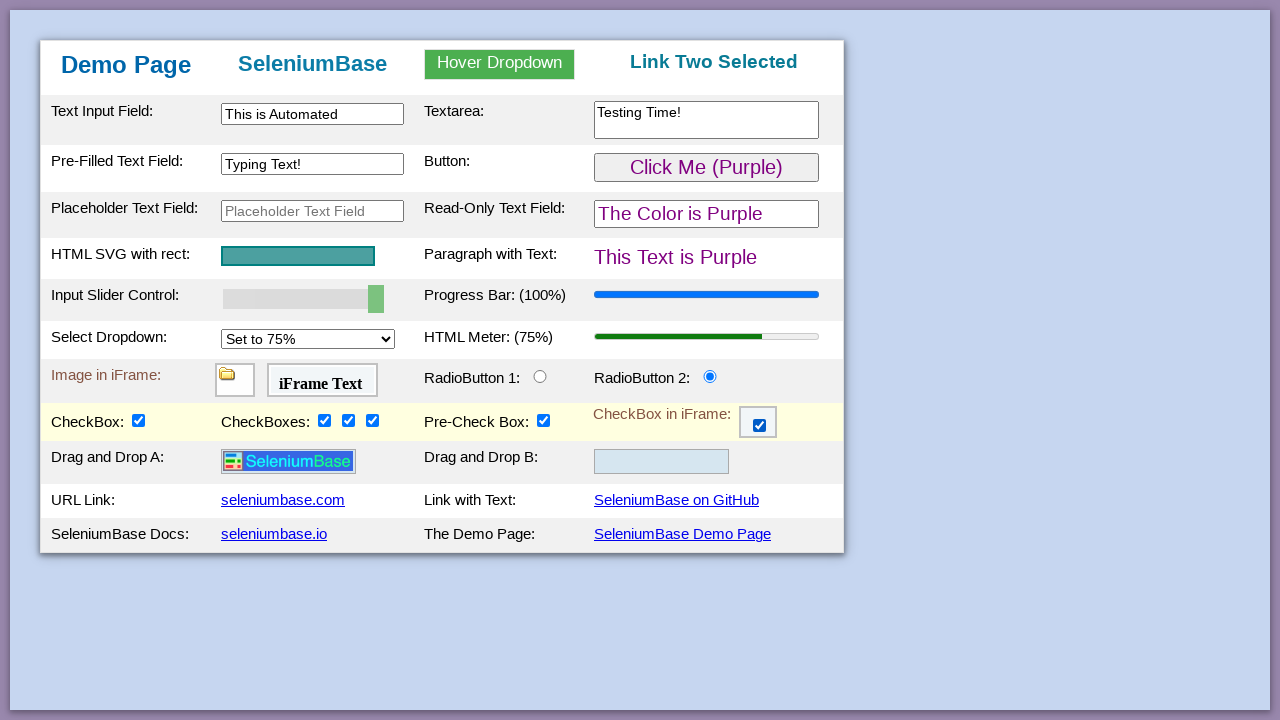

Dragged logo image and dropped it into drop zone 2 at (662, 462)
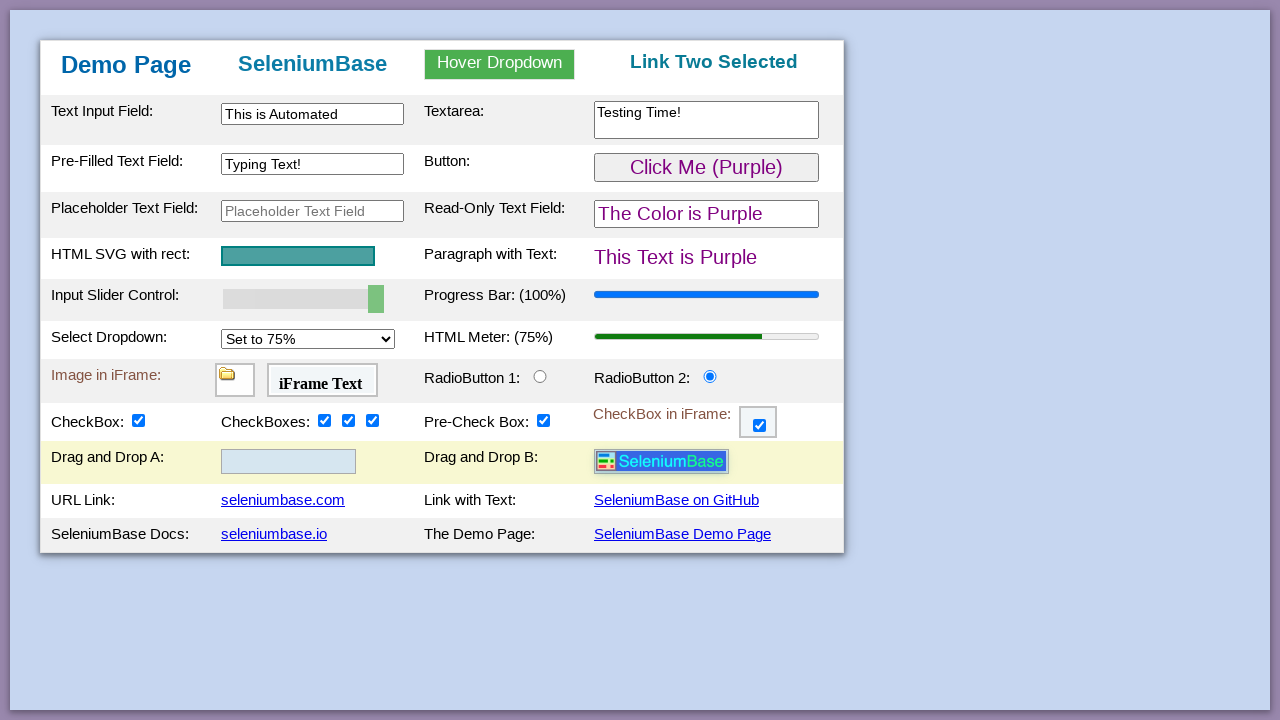

Clicked SeleniumBase Demo Page link at (682, 534) on text=SeleniumBase Demo Page
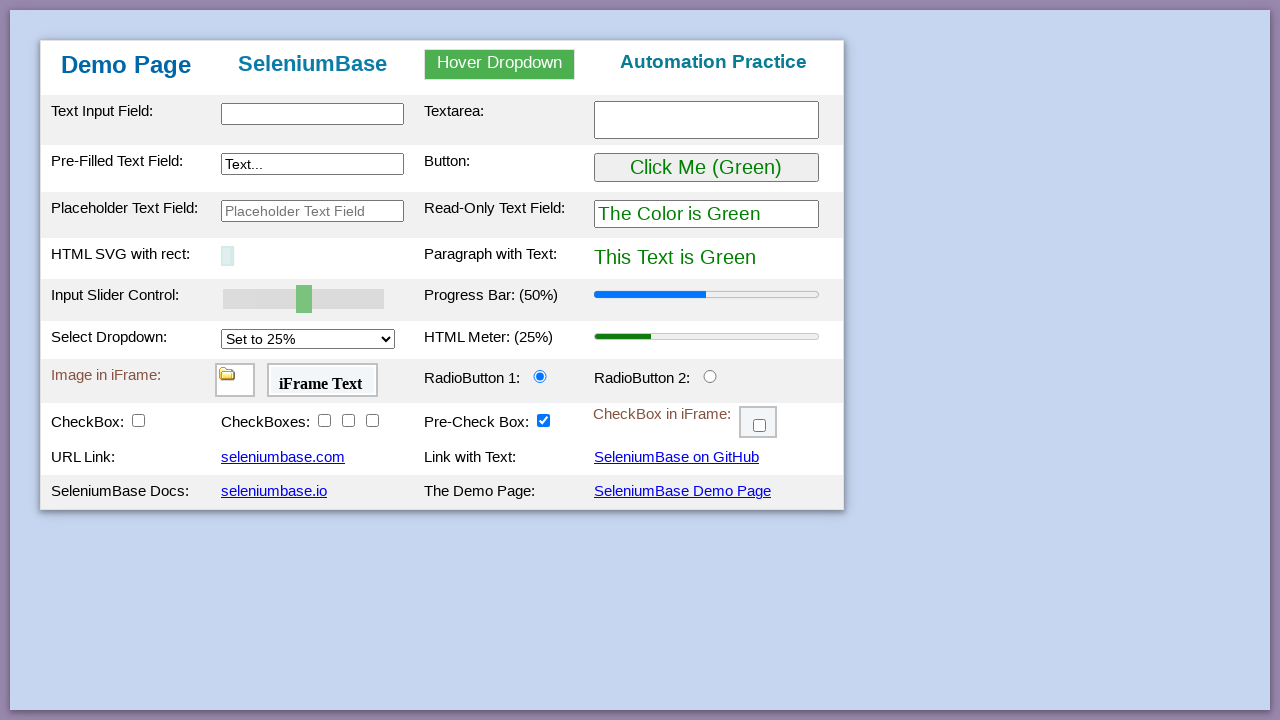

Verified h2 heading is visible
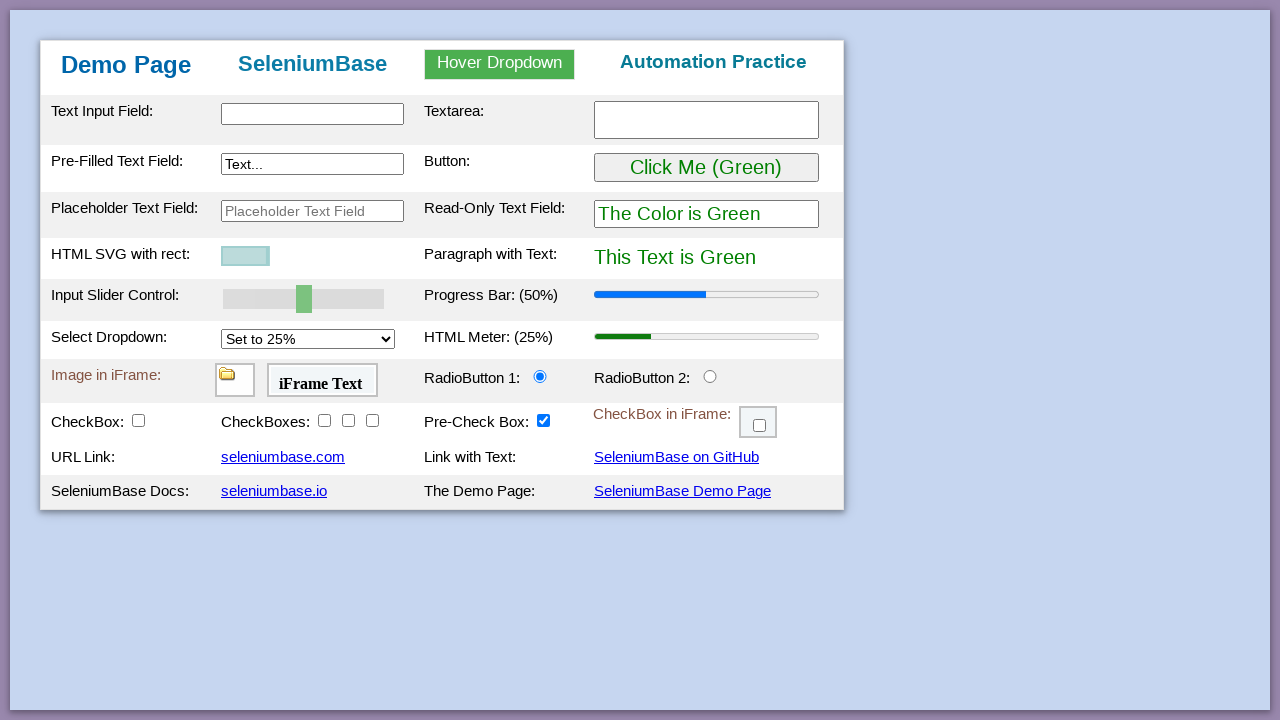

Filled input field with 'Have a Nice Day!' on input
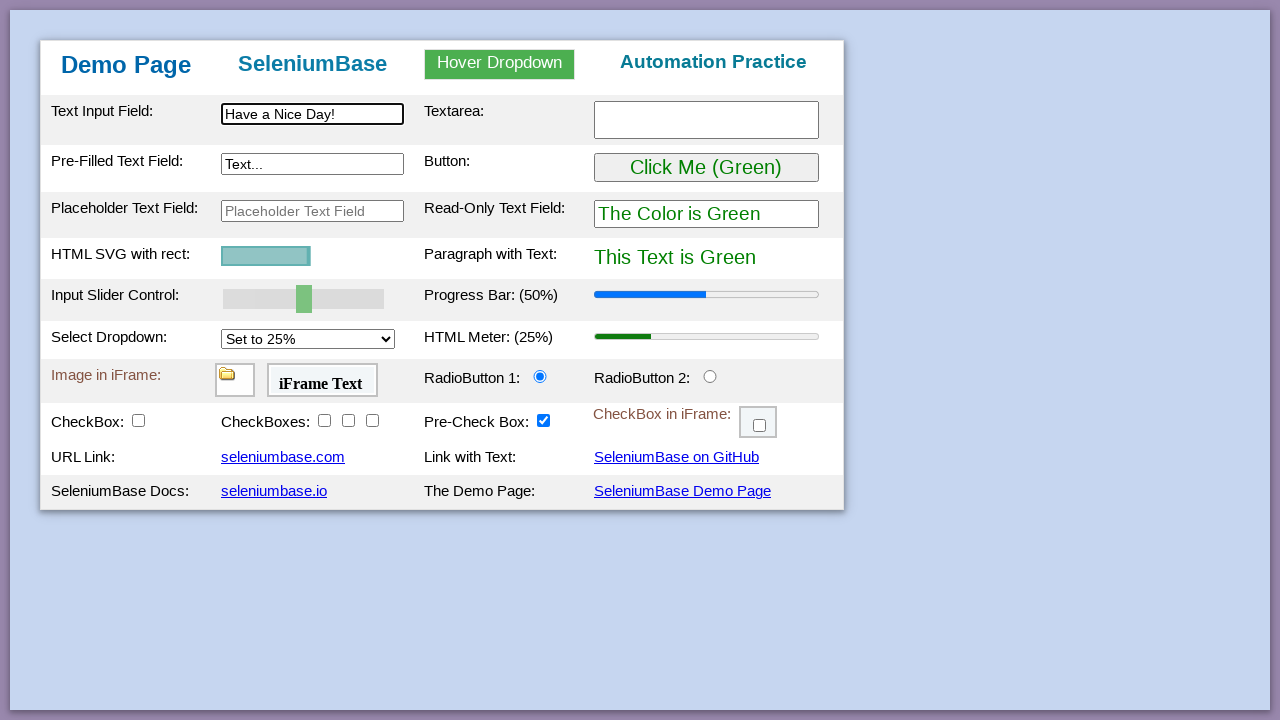

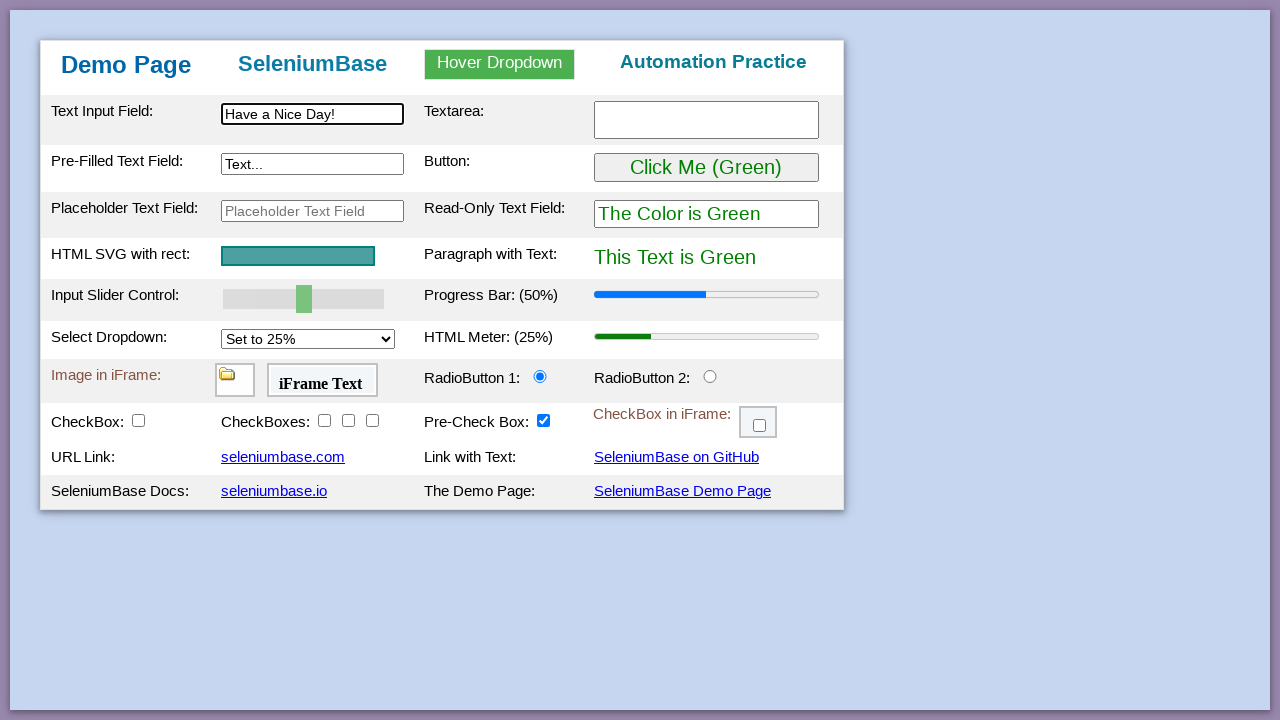